Tests dropdown selection functionality by selecting options from single-select and multi-select dropdowns using different selection methods (by visible text, by value, by index)

Starting URL: https://letcode.in/dropdowns

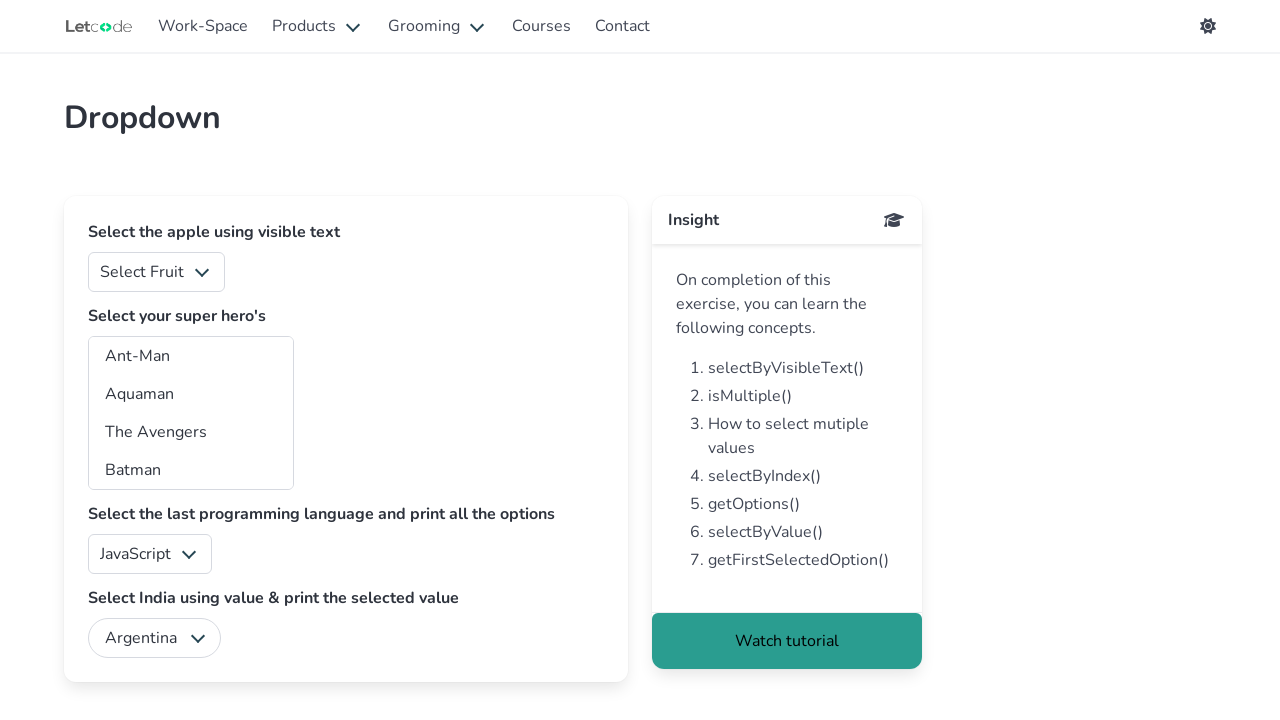

Selected 'Apple' from fruits dropdown by visible text on #fruits
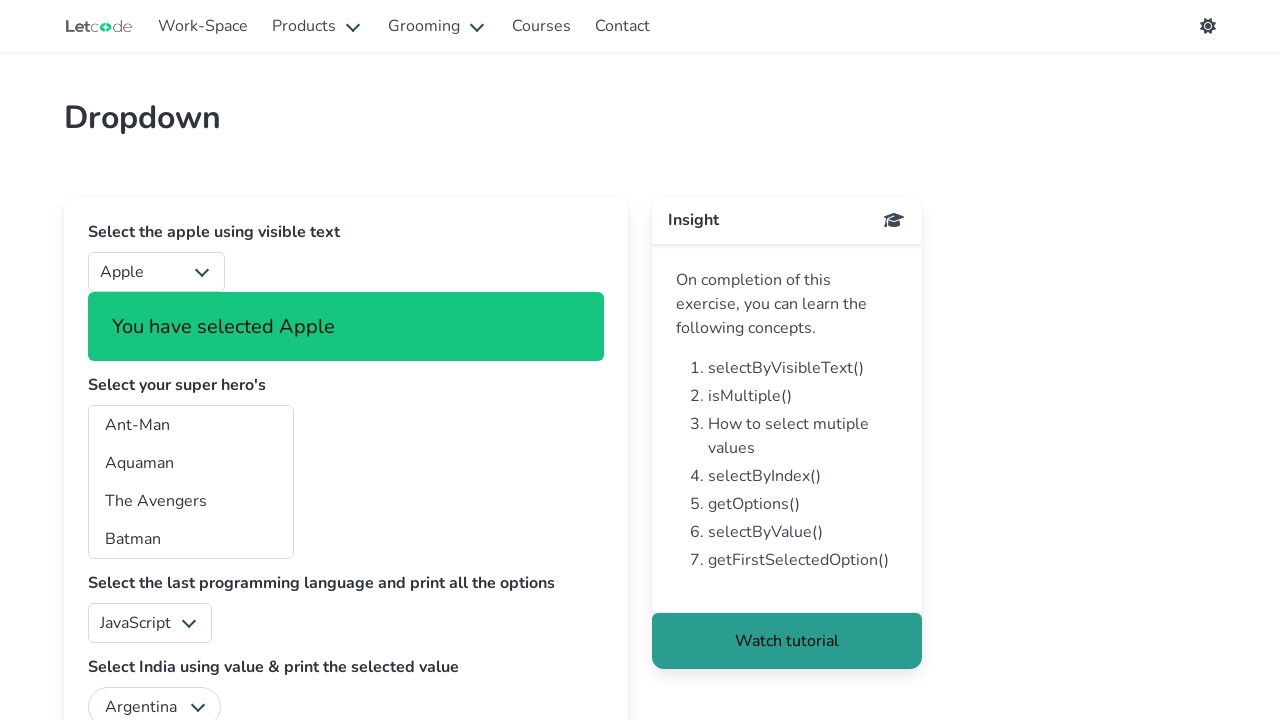

Selected 'India' from country dropdown by value on #country
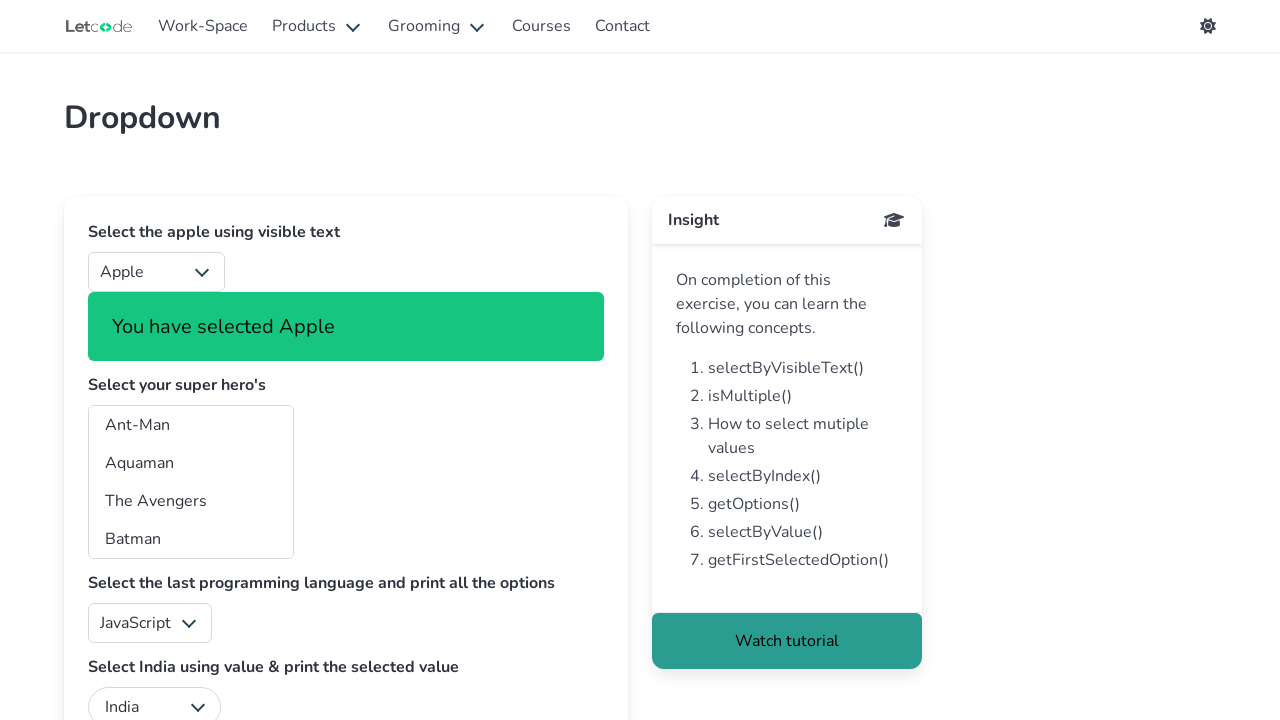

Selected second option from superheros multi-select dropdown by index on #superheros
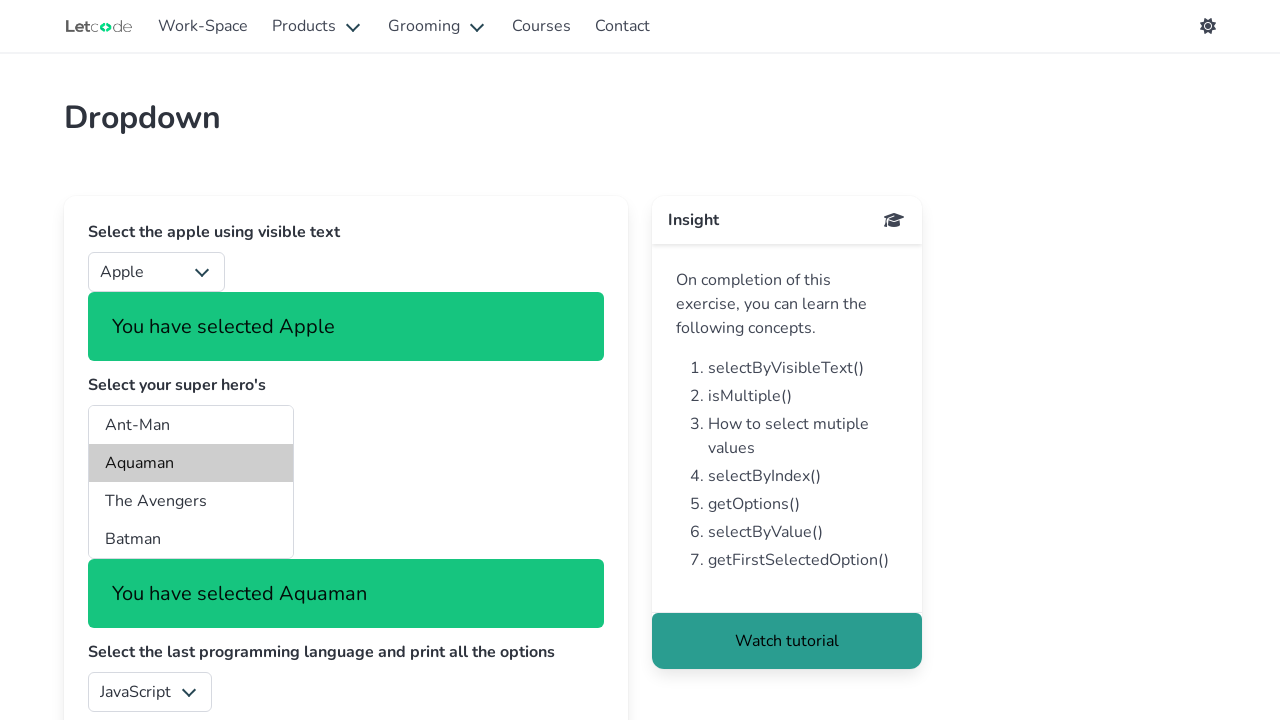

Selected 'Batman' from superheros multi-select dropdown by visible text on #superheros
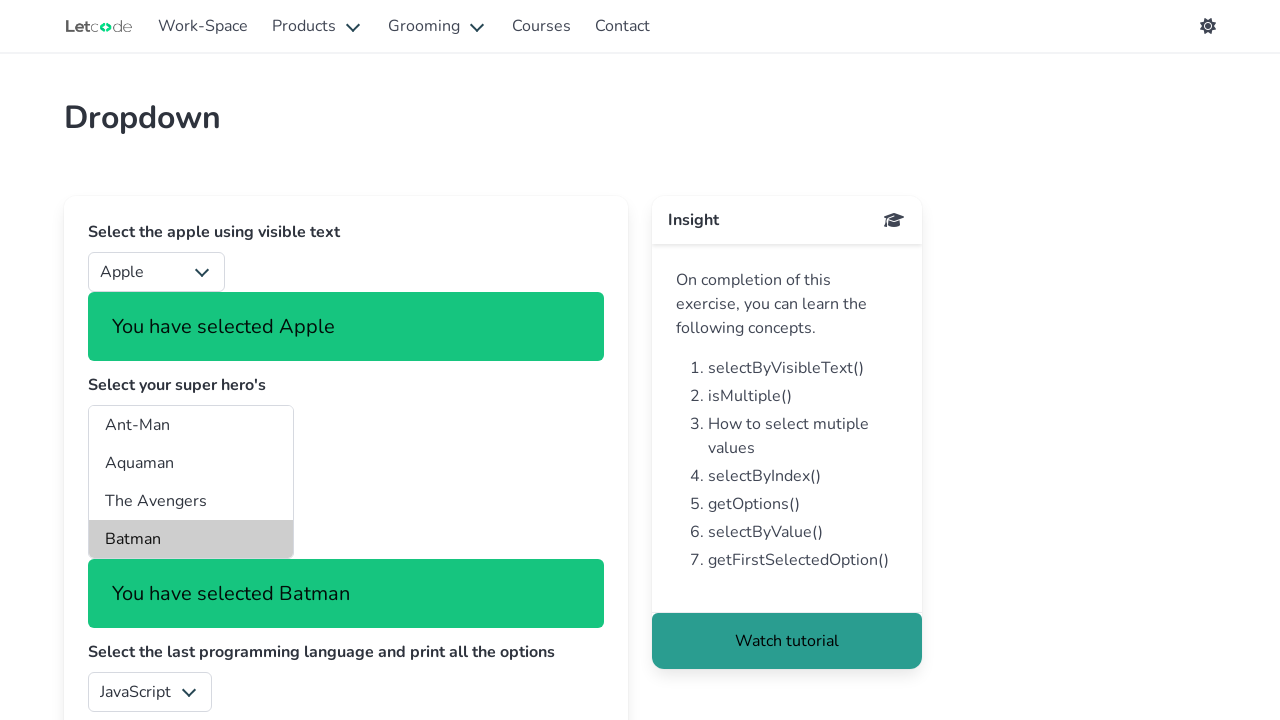

Waited 500ms for dropdown selections to be applied
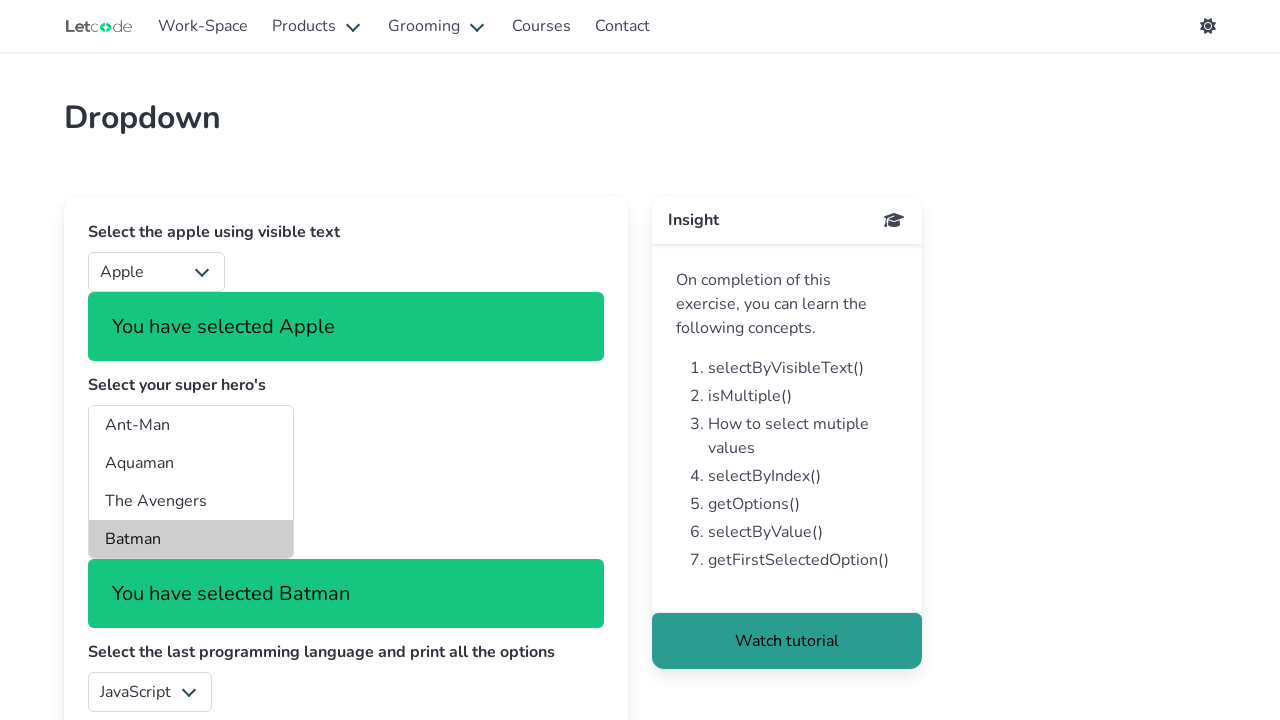

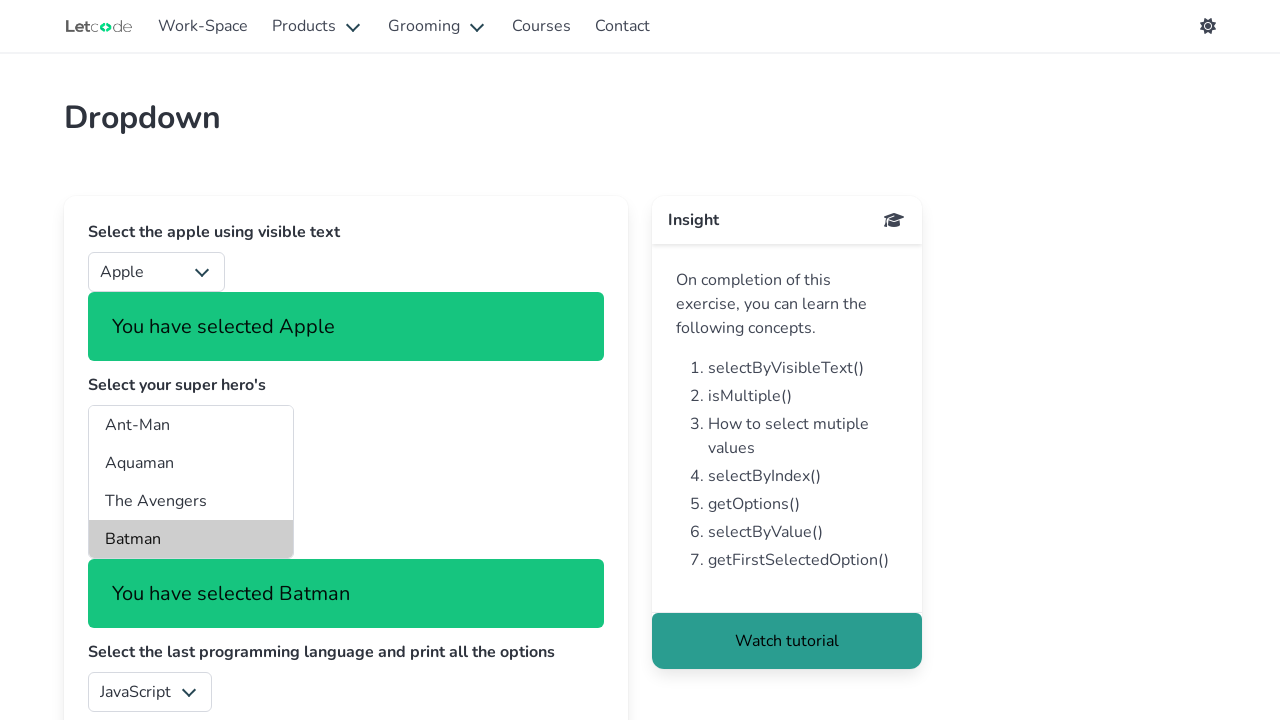